Tests alert handling functionality by triggering alerts, verifying their content, and accepting/dismissing them

Starting URL: https://rahulshettyacademy.com/AutomationPractice/

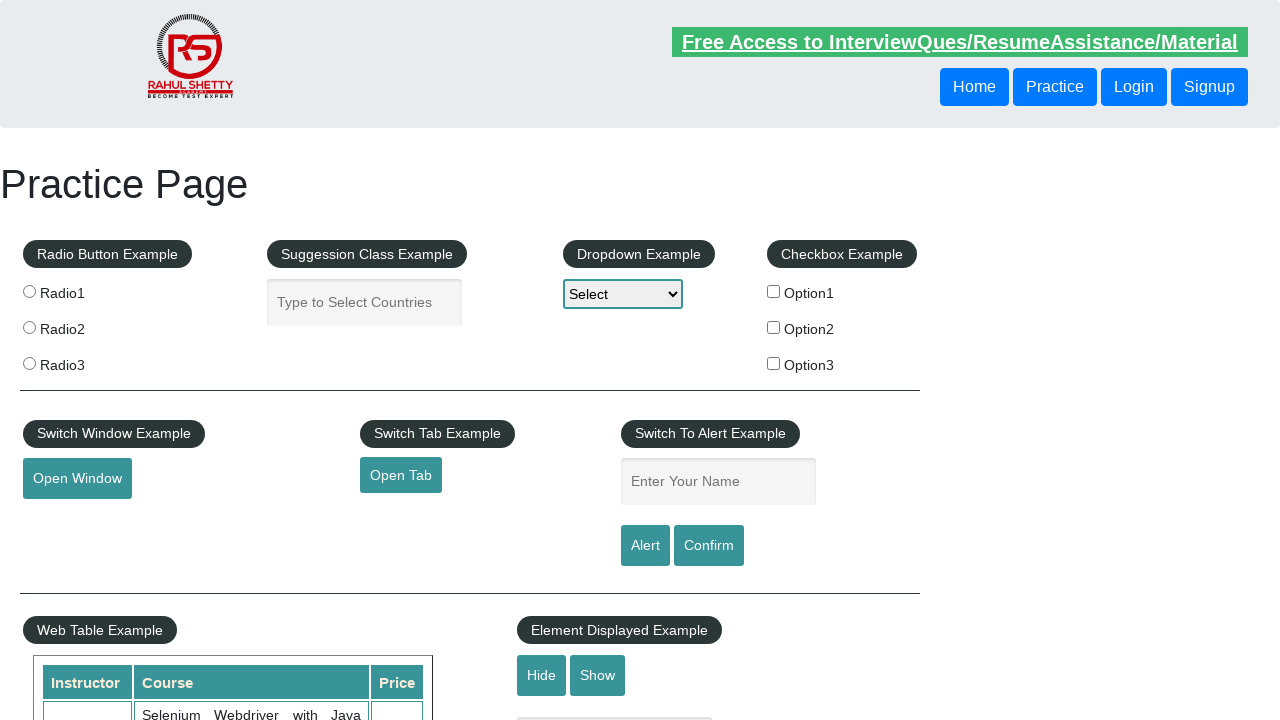

Filled name field with 'Test' on input[name='enter-name']
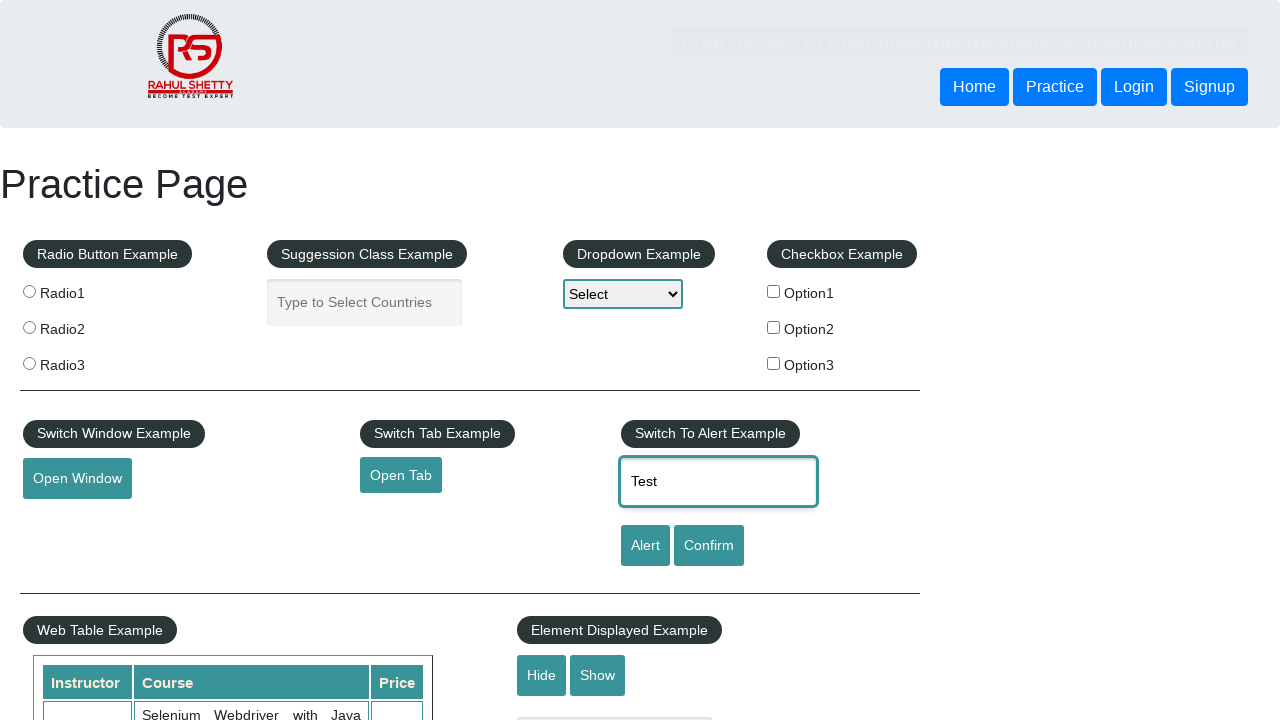

Set up dialog handler to accept alerts
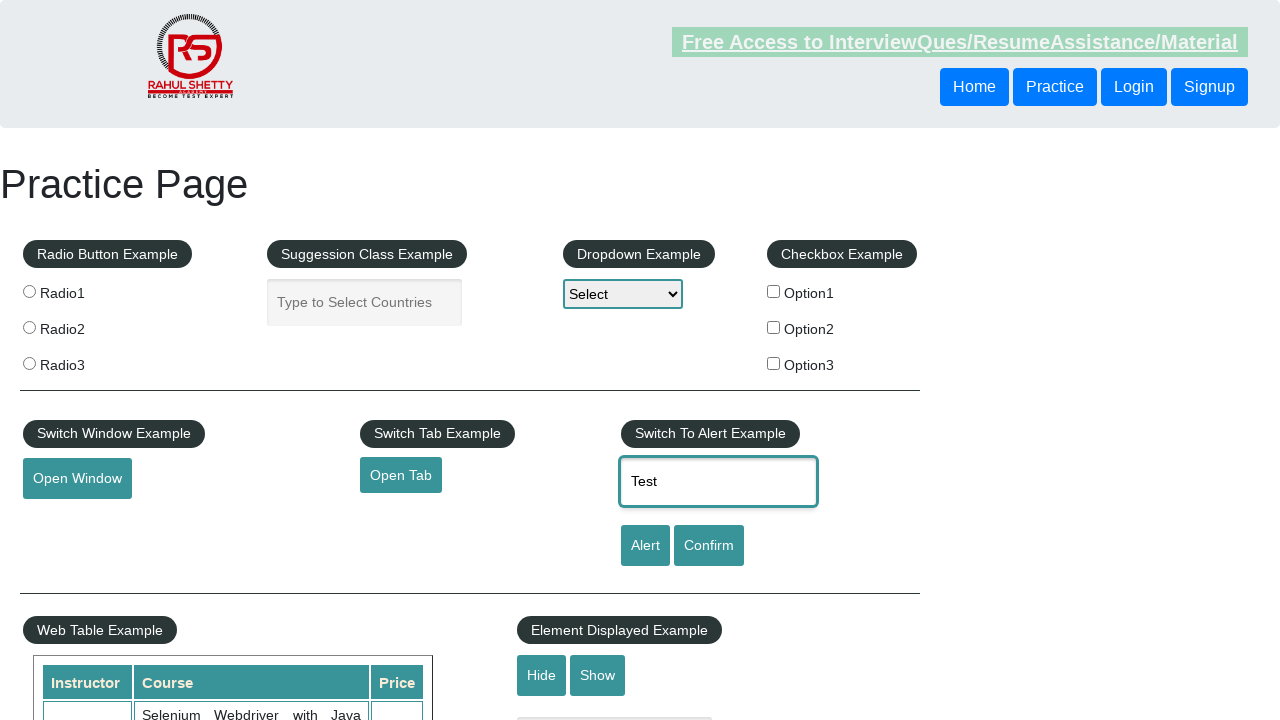

Clicked alert button and accepted the alert dialog at (645, 546) on #alertbtn
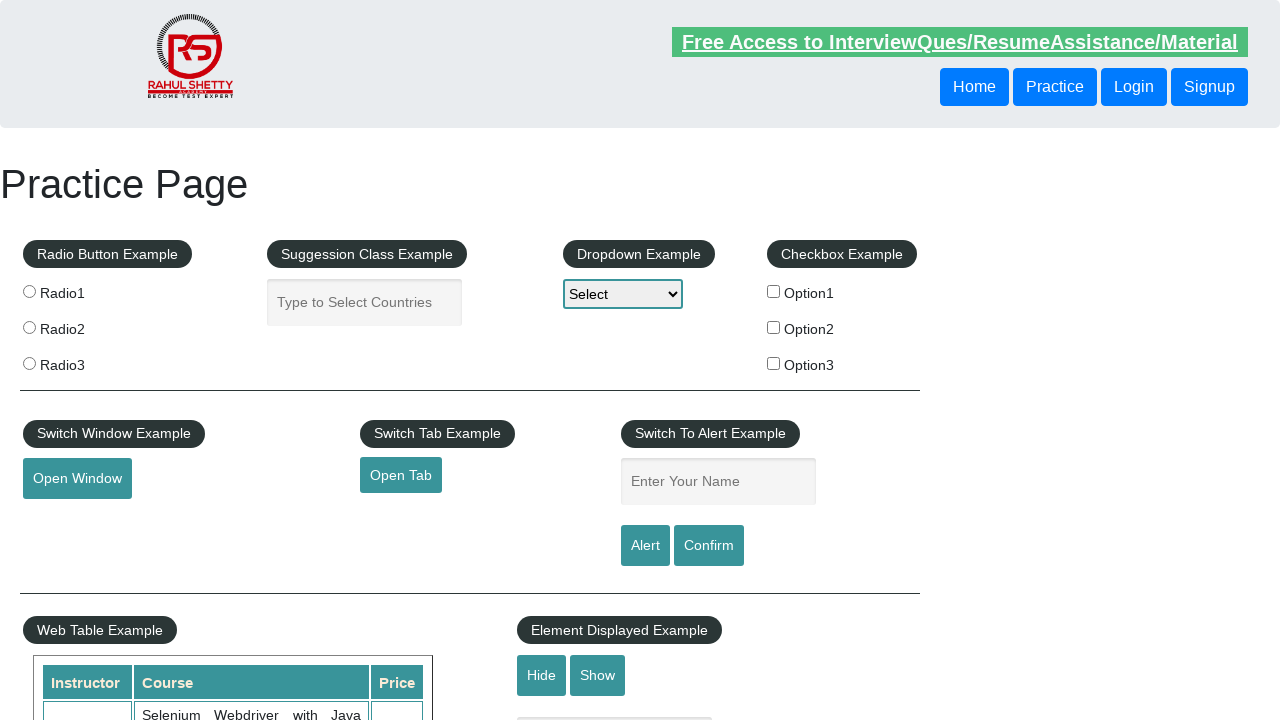

Set up dialog handler to dismiss confirmations
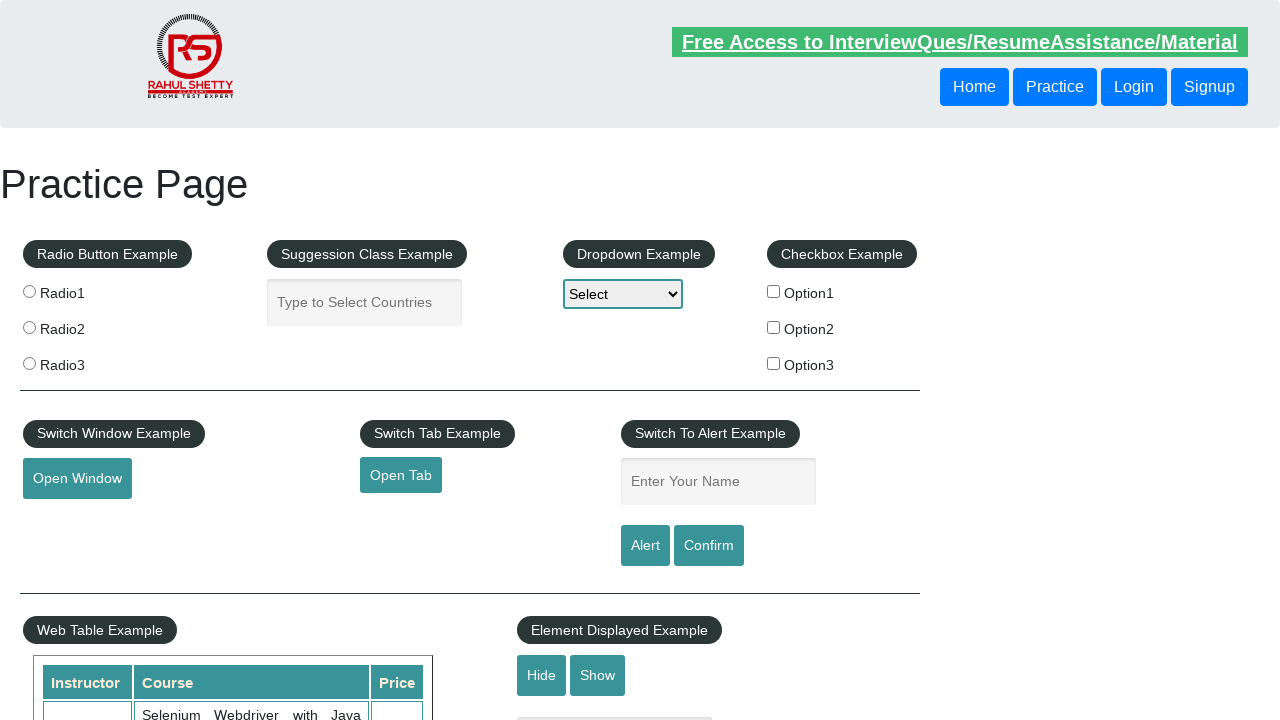

Clicked confirm button and dismissed the confirmation dialog at (709, 546) on #confirmbtn
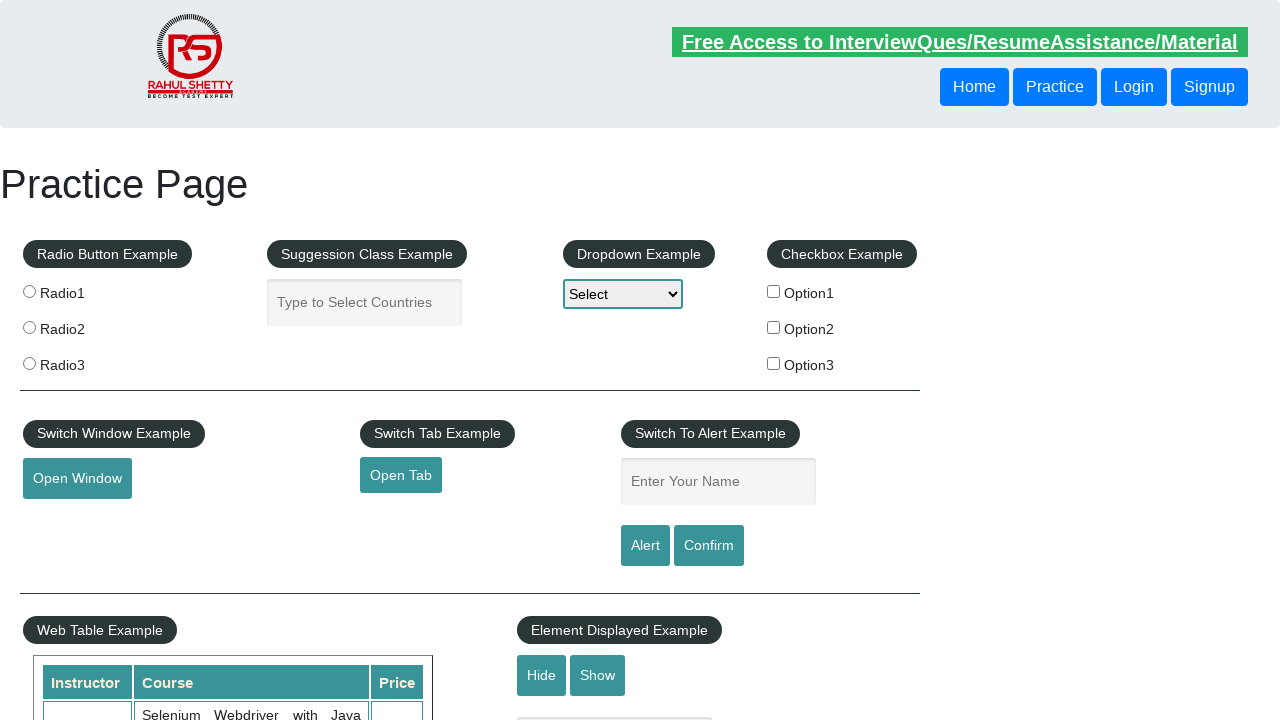

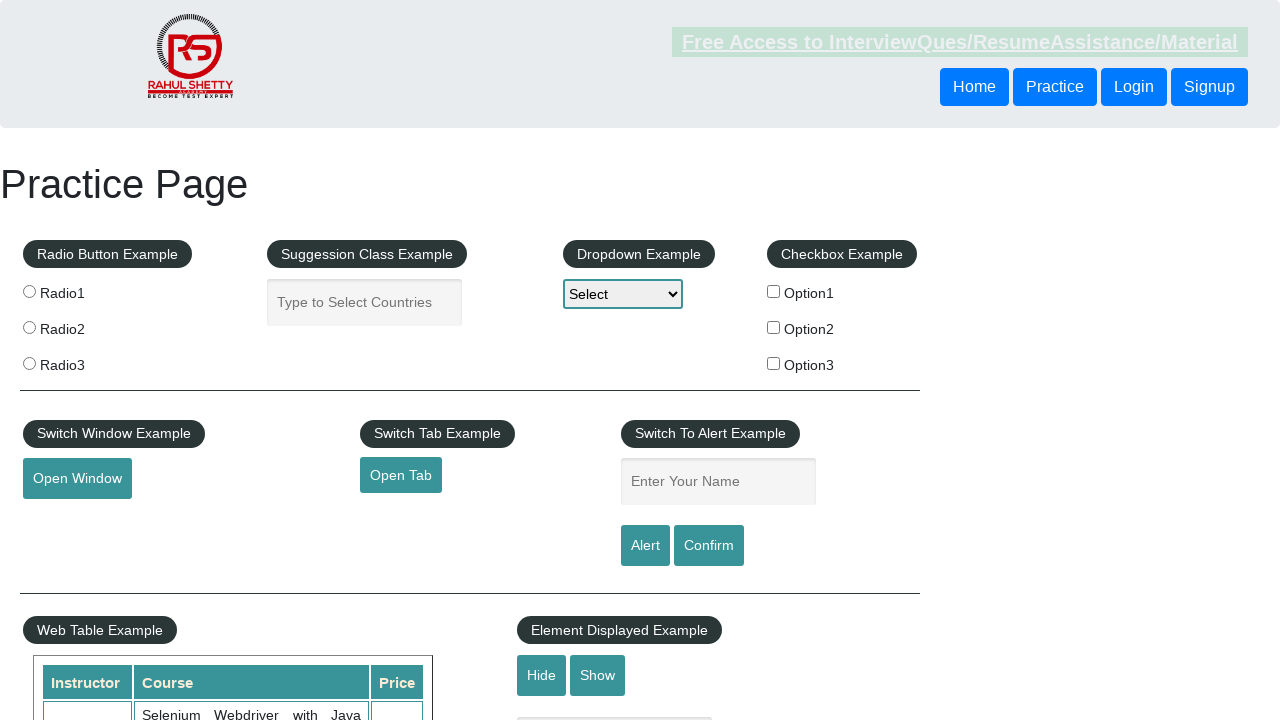